Tests checkbox functionality on the HeroApp demo site by validating checkbox states (displayed, enabled, selected/deselected), selecting checkbox 1, and then deselecting both checkboxes.

Starting URL: https://the-internet.herokuapp.com/

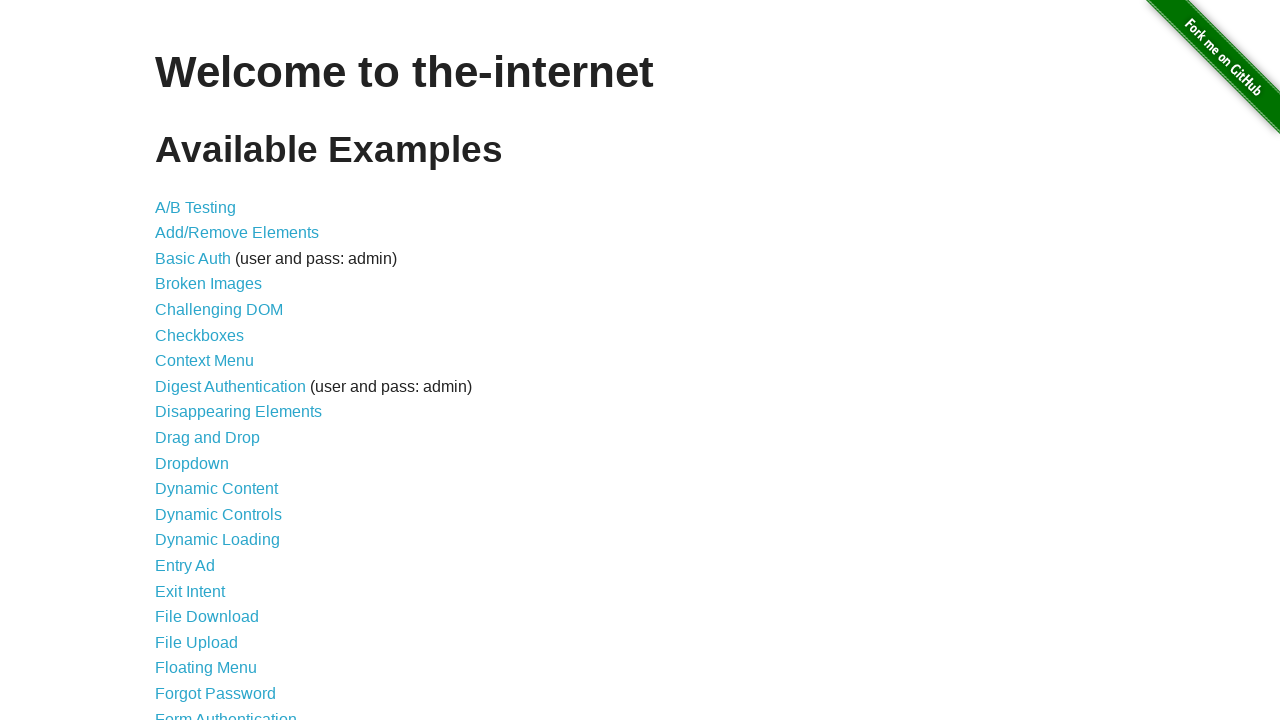

Clicked on 'Checkboxes' link to navigate to checkbox demo at (200, 335) on a:has-text('Checkboxes')
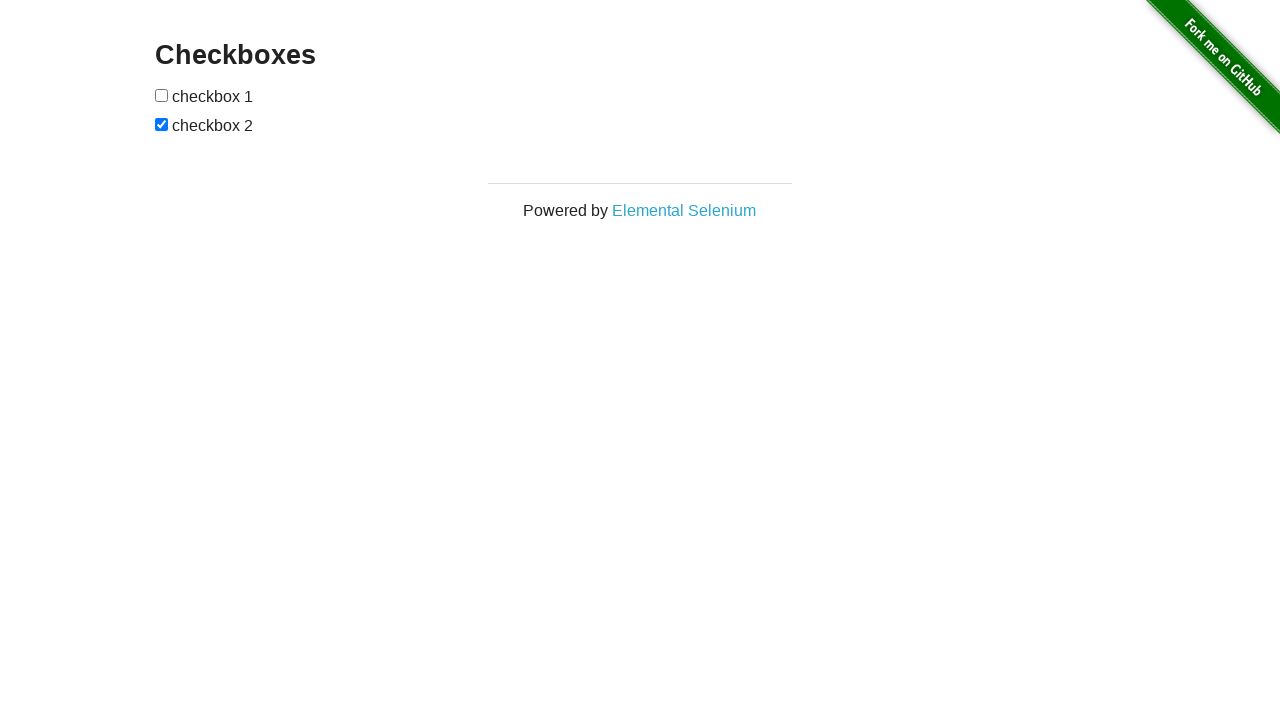

Checkboxes page loaded successfully
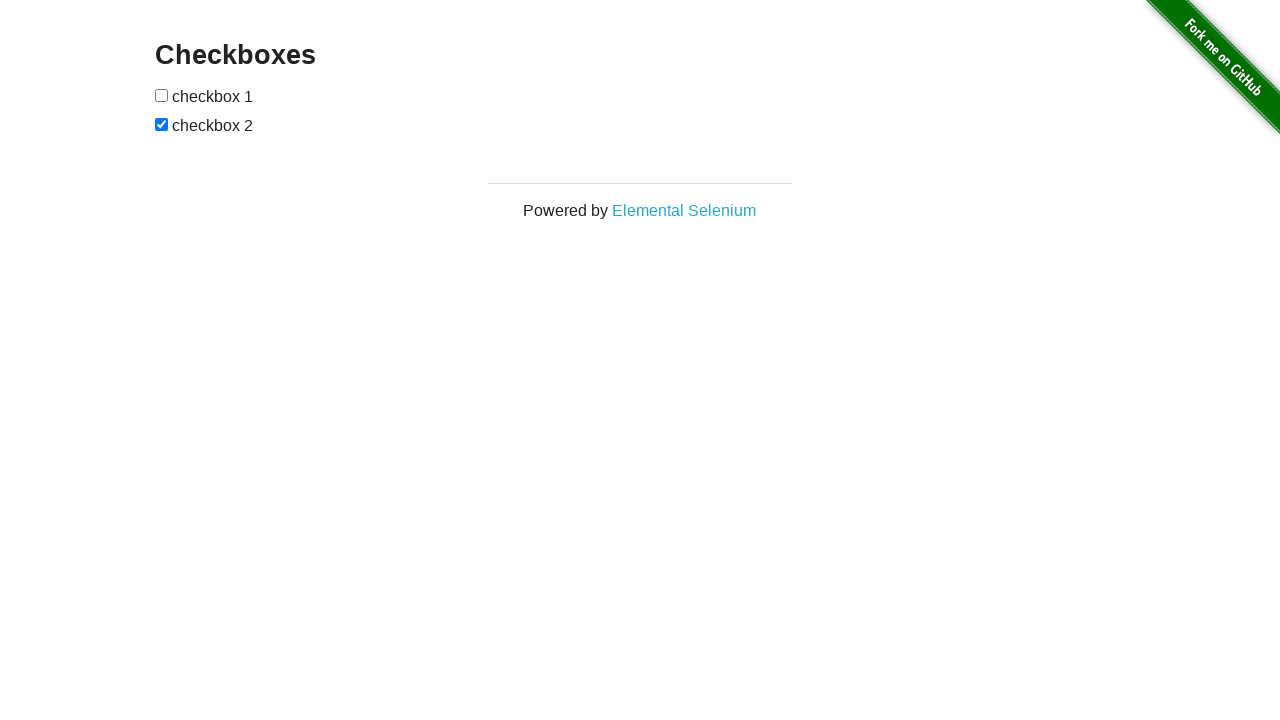

Located all checkbox elements on the page
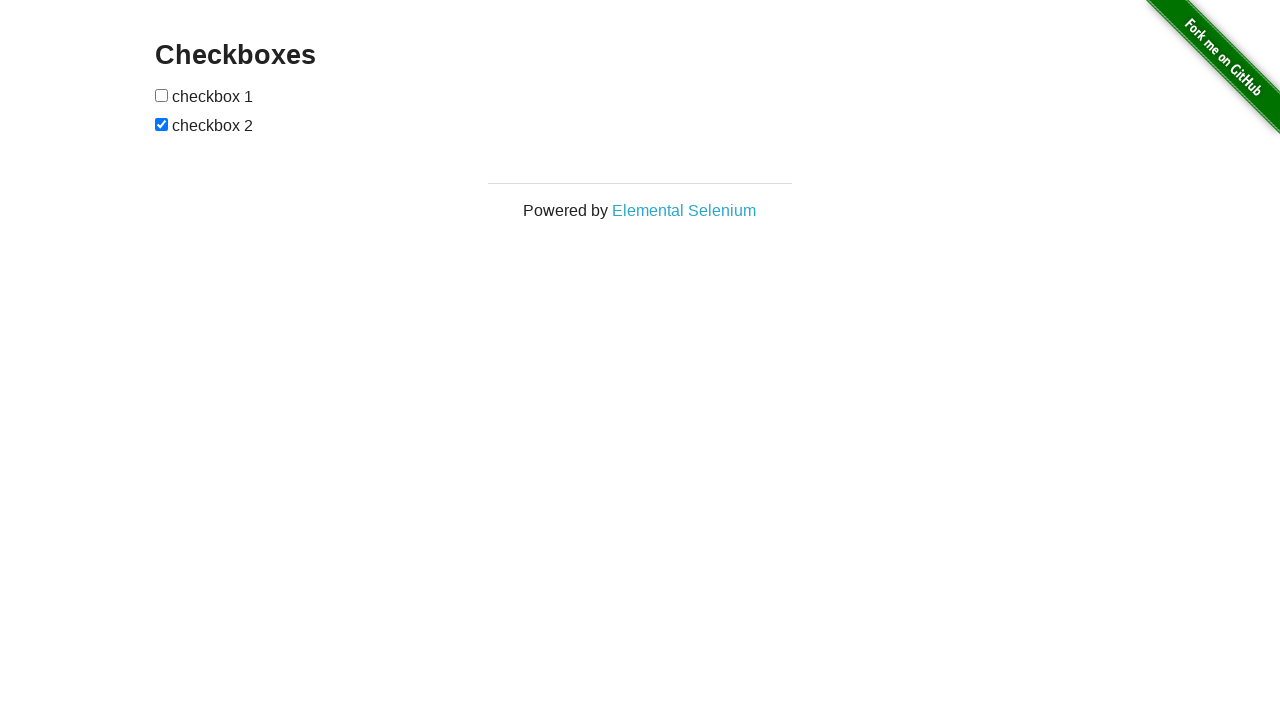

Checkbox 1 is visible
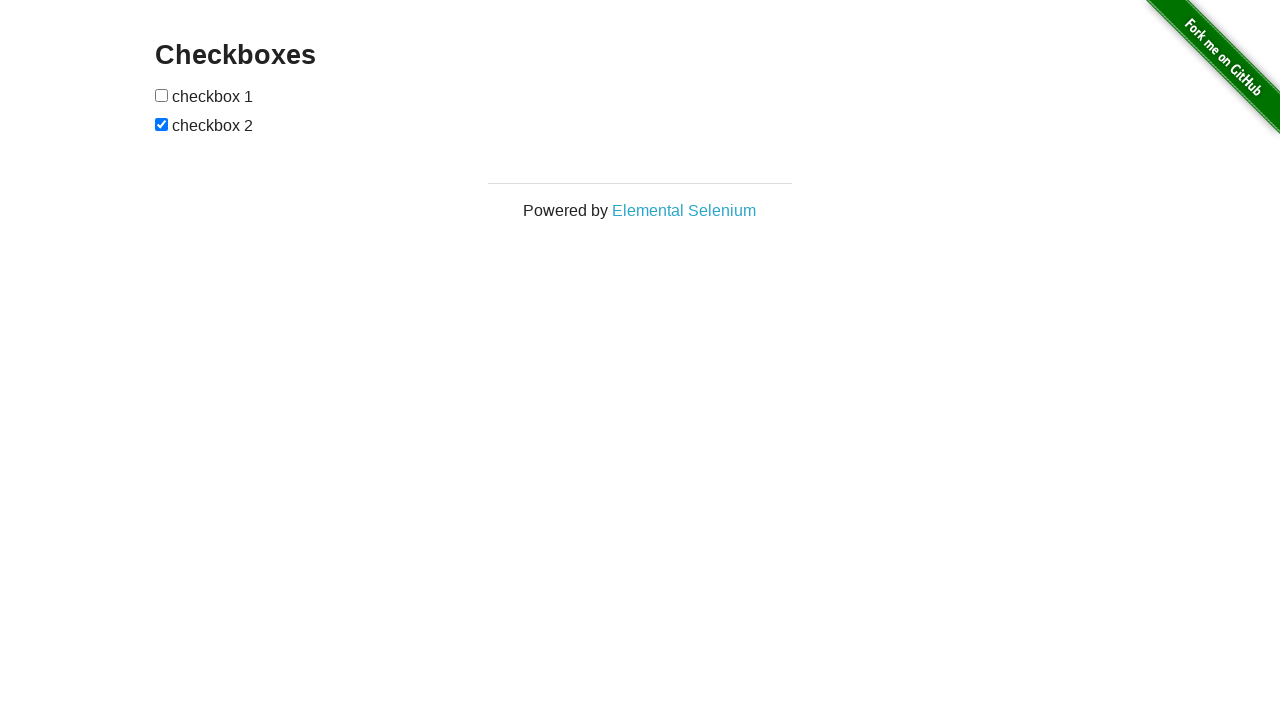

Checkbox 1 is enabled
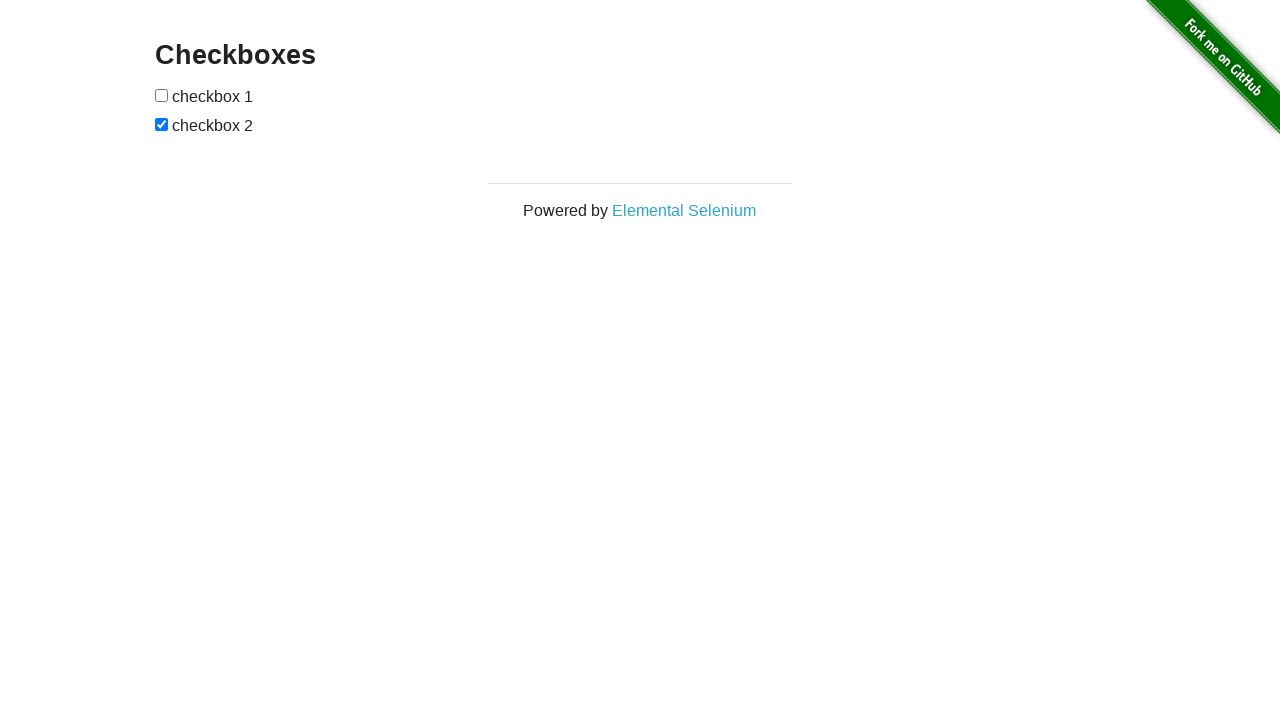

Checkbox 2 is visible
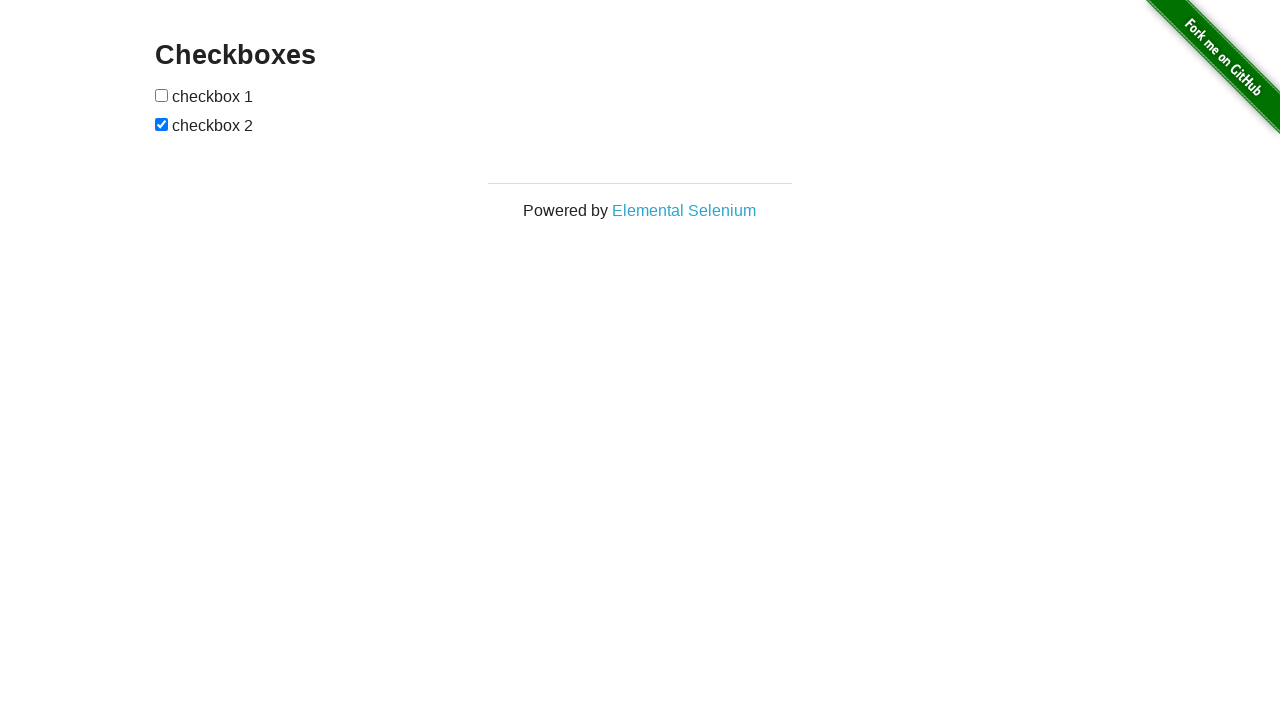

Checkbox 2 is enabled
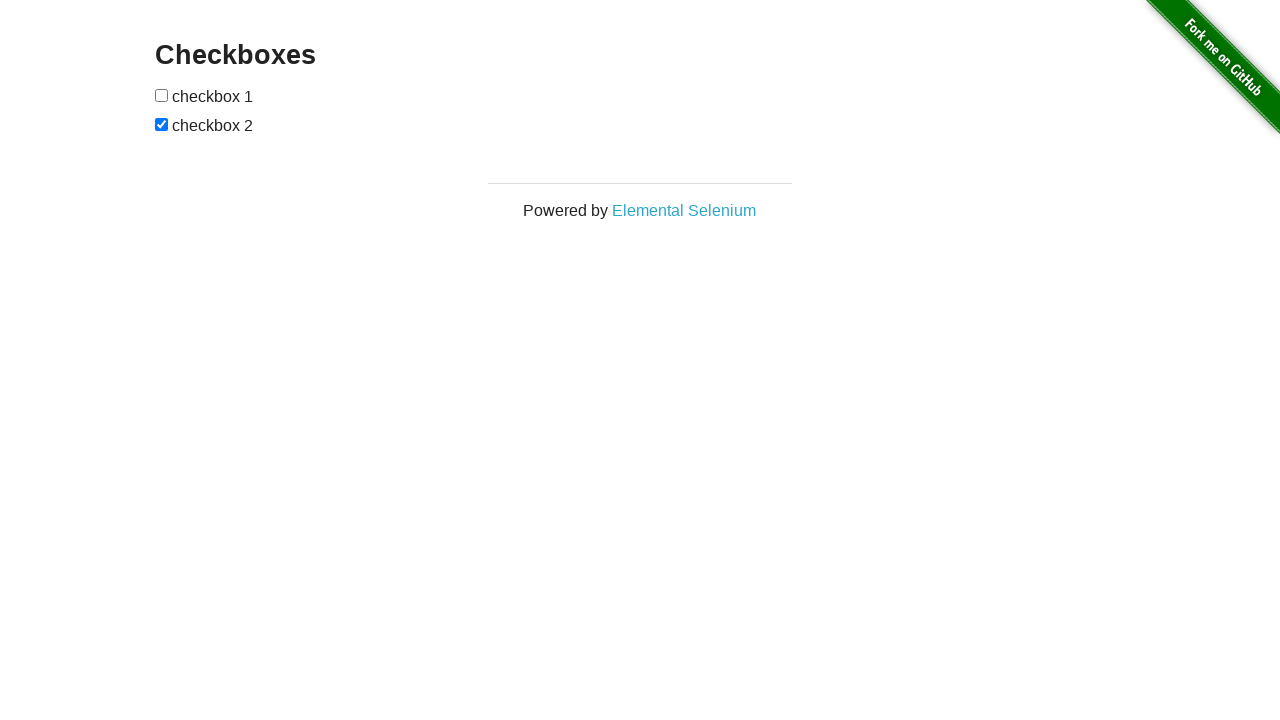

Validated that checkbox 1 is not selected
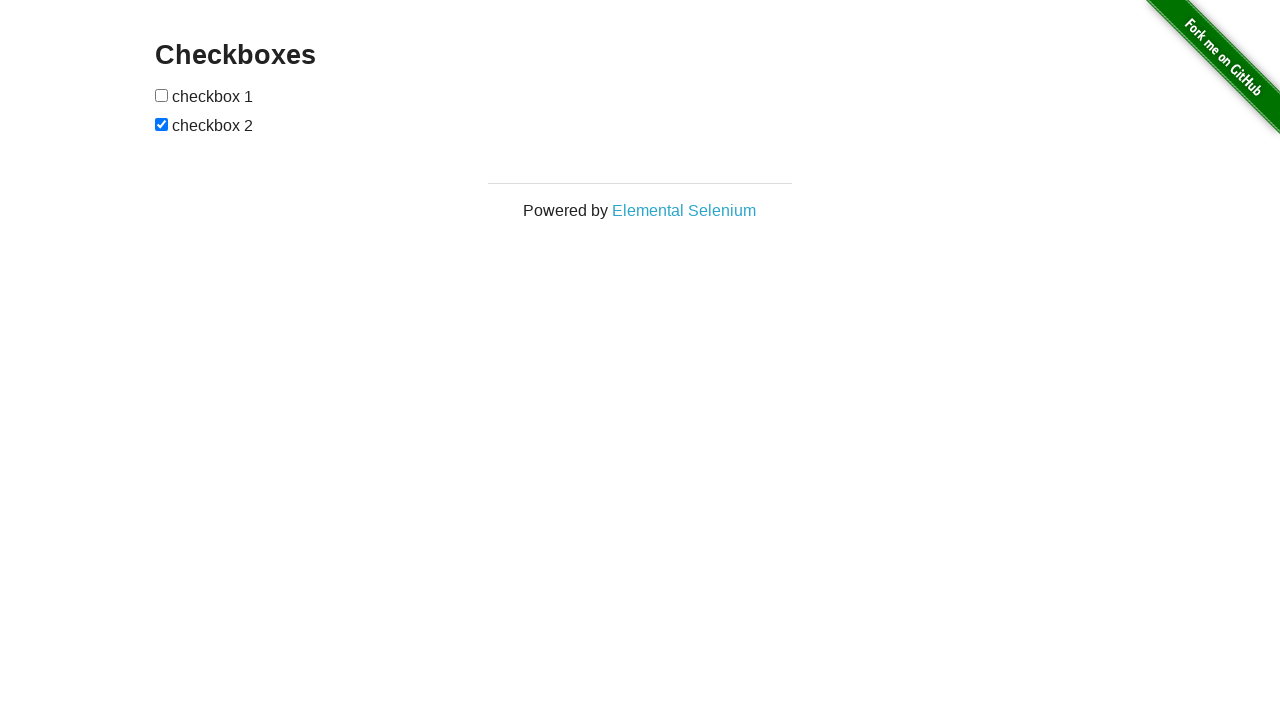

Validated that checkbox 2 is selected
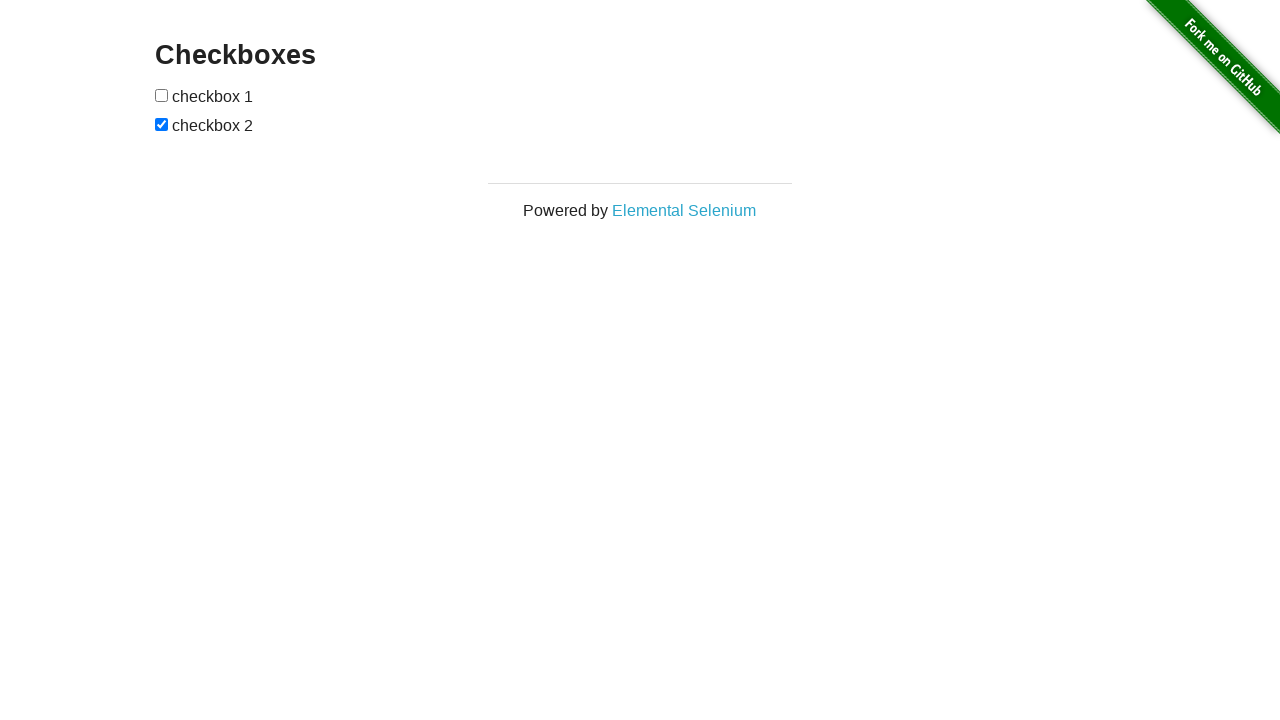

Clicked on checkbox 1 to select it at (162, 95) on input[type='checkbox'] >> nth=0
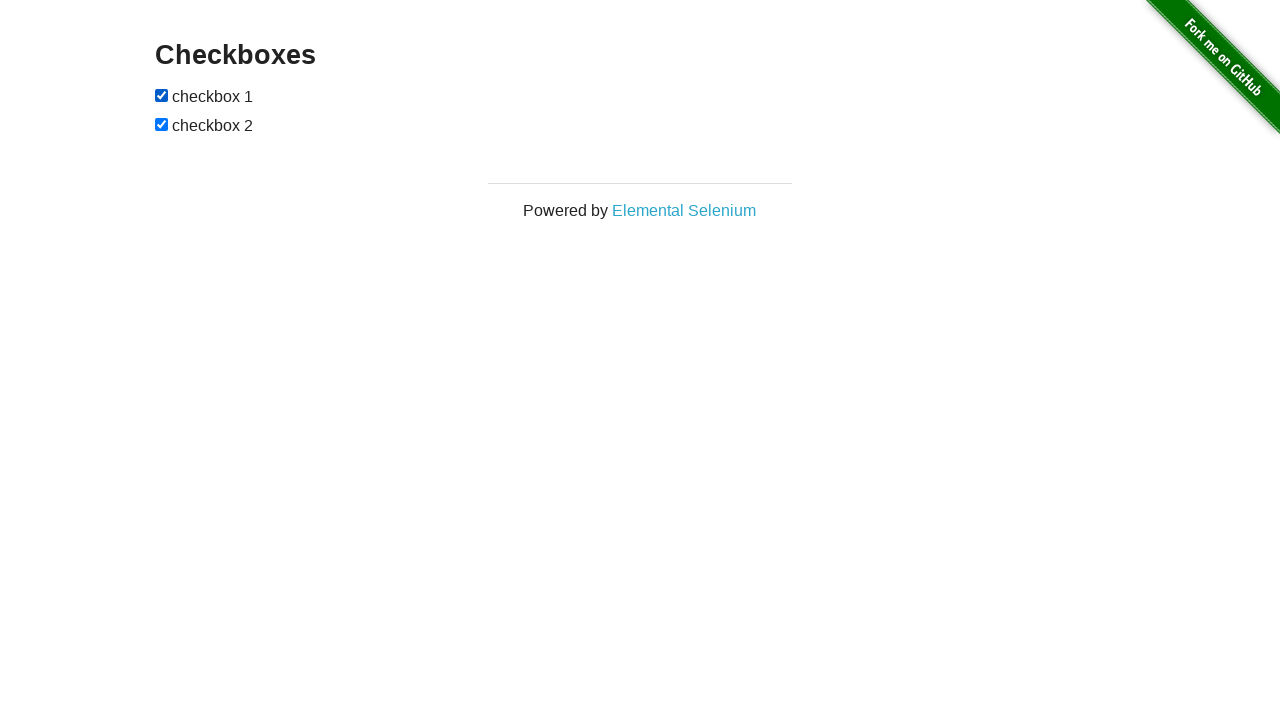

Validated that checkbox 1 is now selected
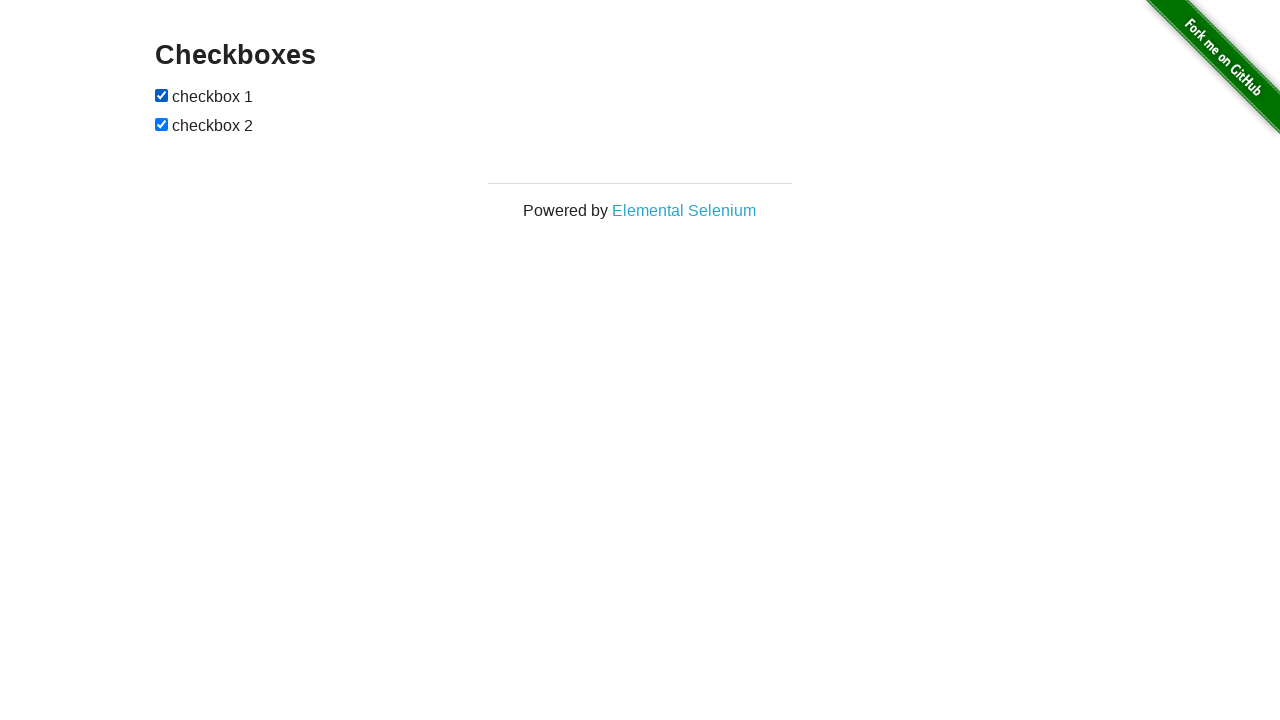

Clicked on checkbox 1 to deselect it at (162, 95) on input[type='checkbox'] >> nth=0
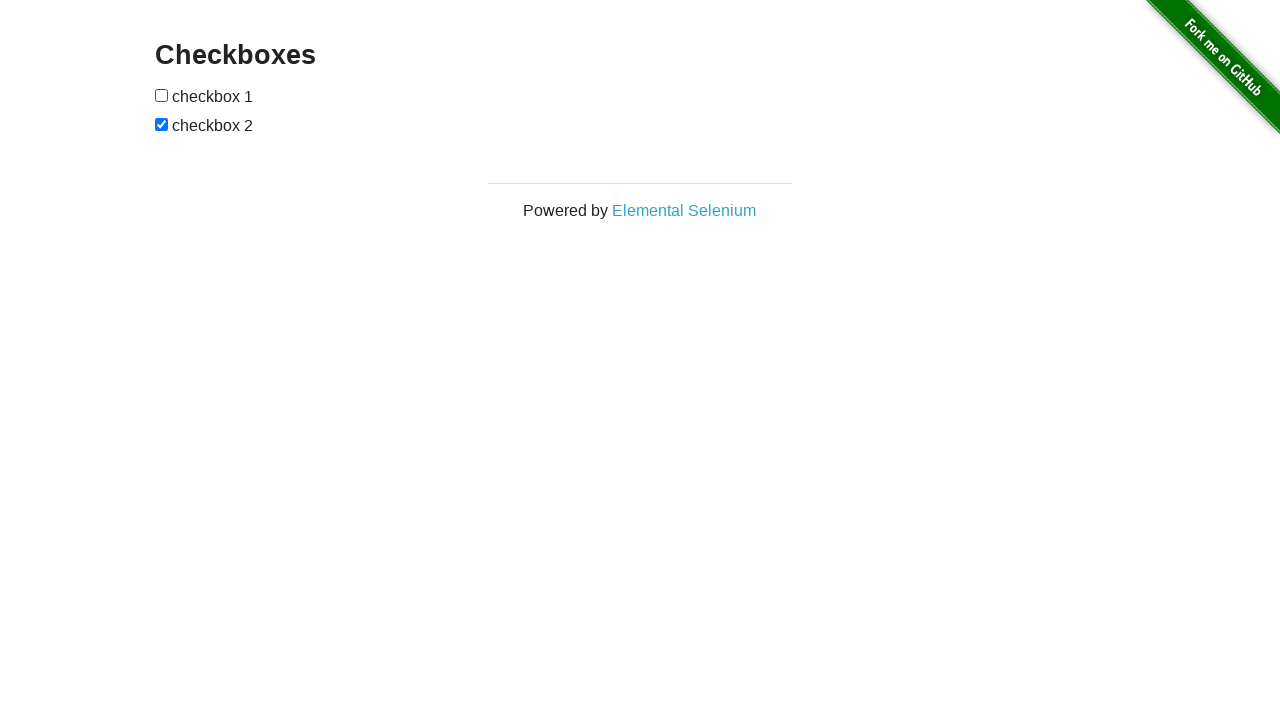

Validated that checkbox 1 is deselected
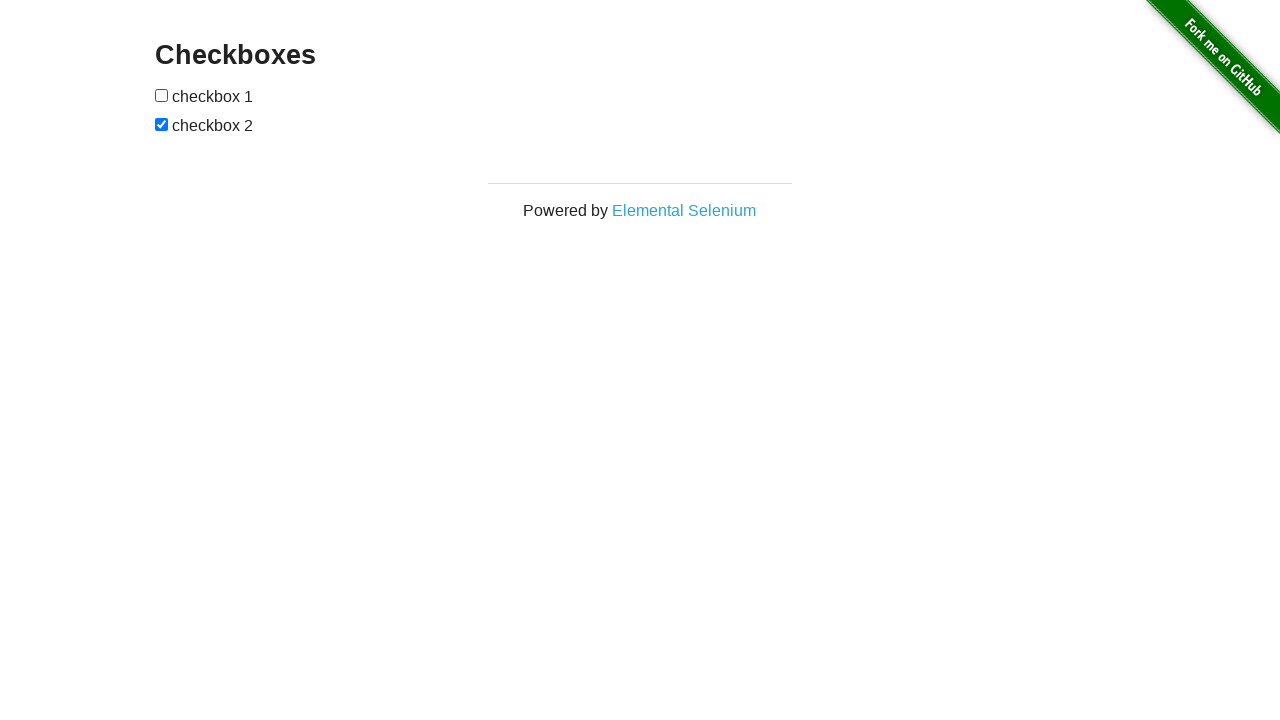

Clicked on checkbox 2 to deselect it at (162, 124) on input[type='checkbox'] >> nth=1
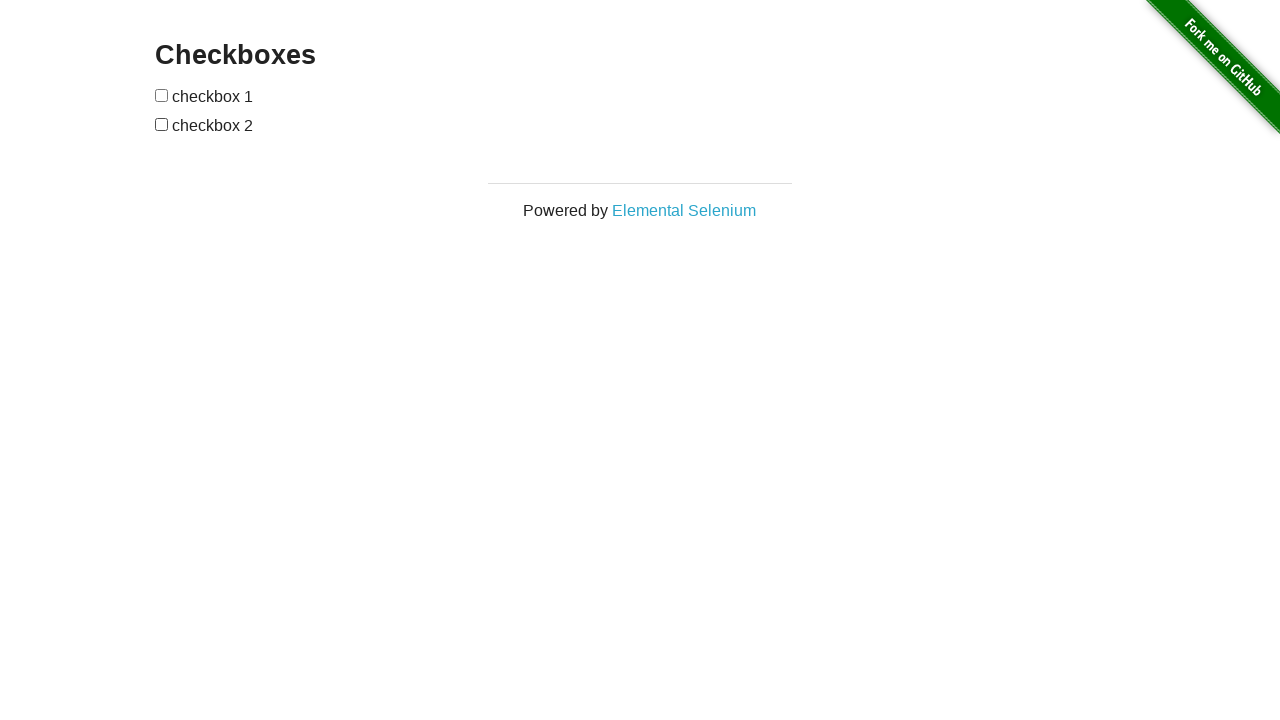

Validated that checkbox 2 is deselected
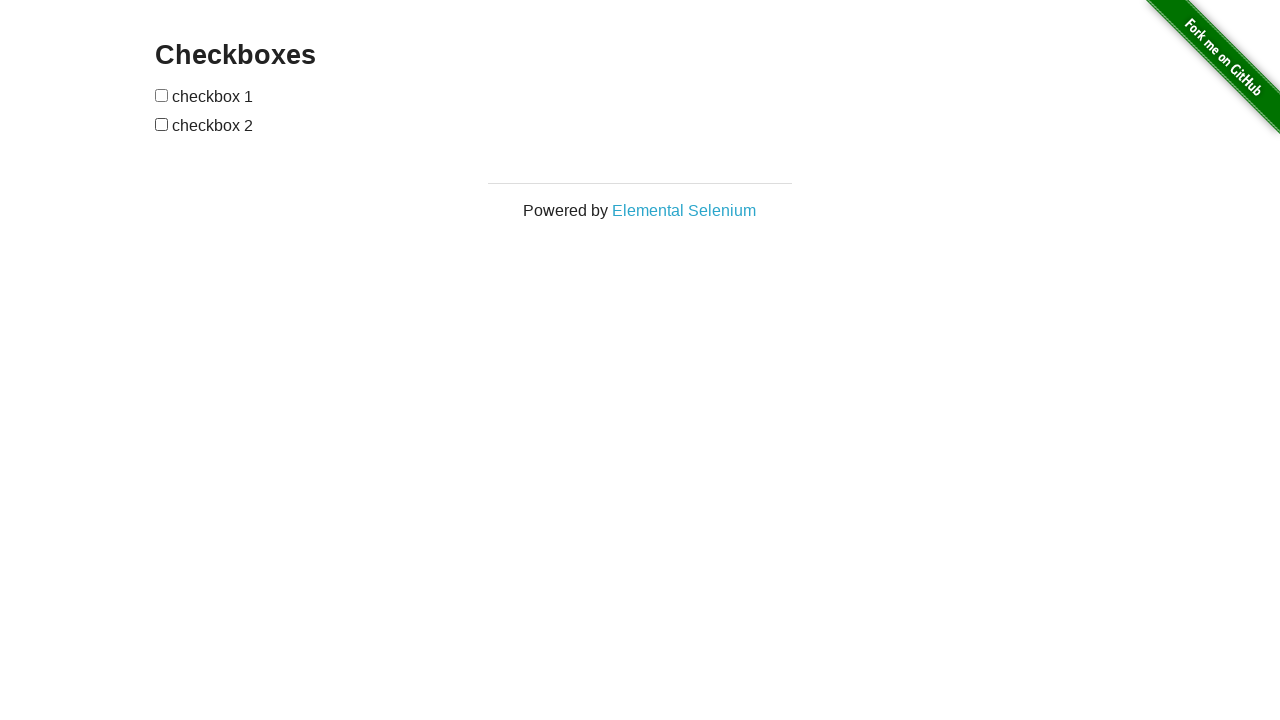

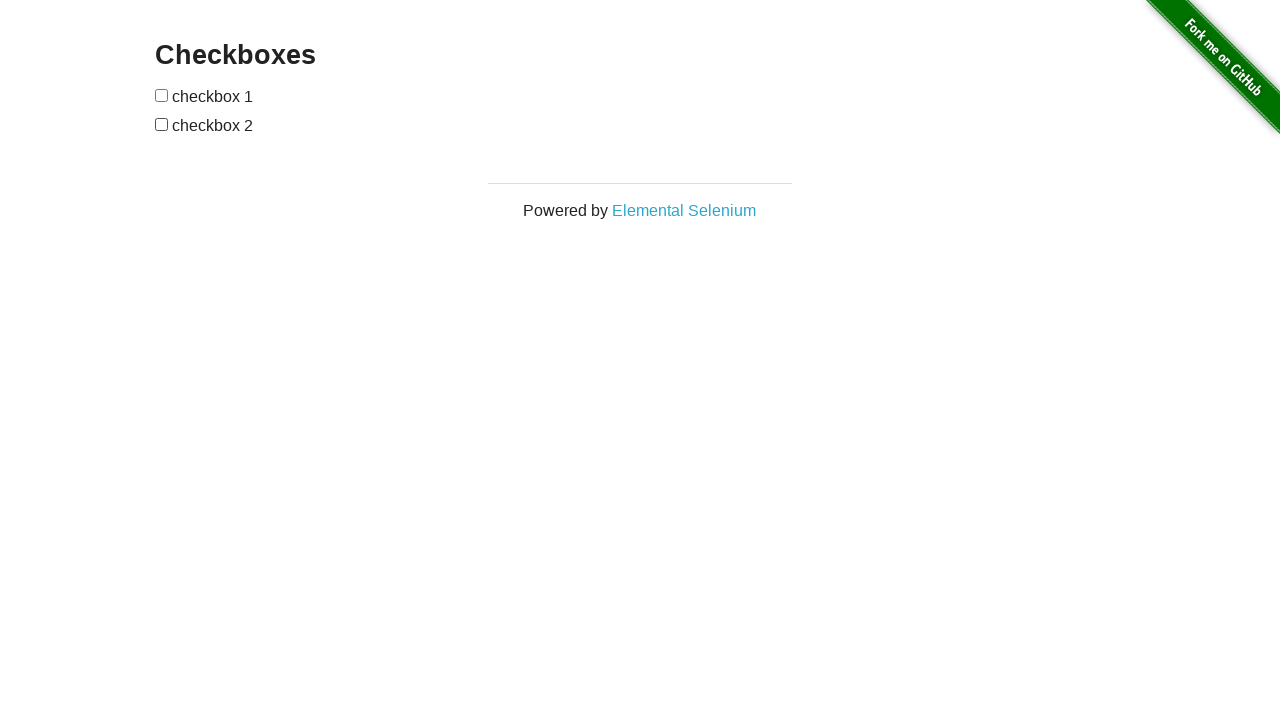